Navigates to a YouTube video page and clicks the play button on the video player thumbnail overlay

Starting URL: https://www.youtube.com/watch?v=dQw4w9WgXcQ

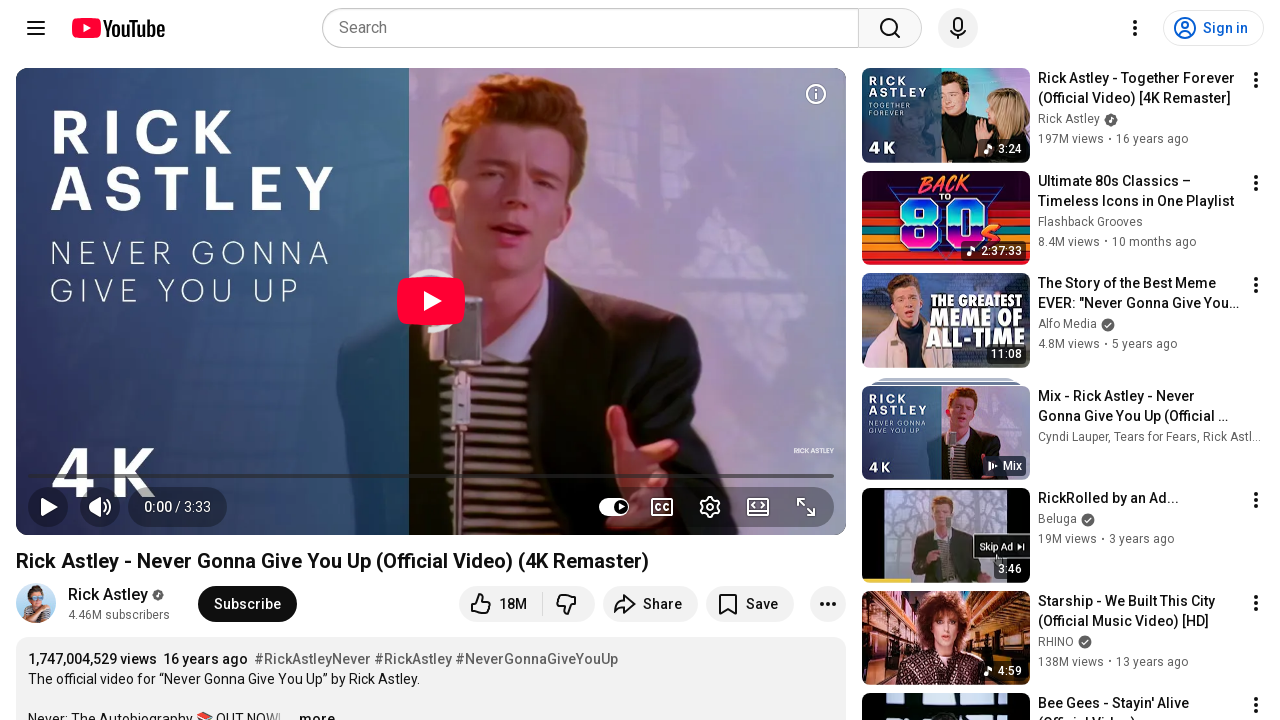

Navigated to YouTube video page
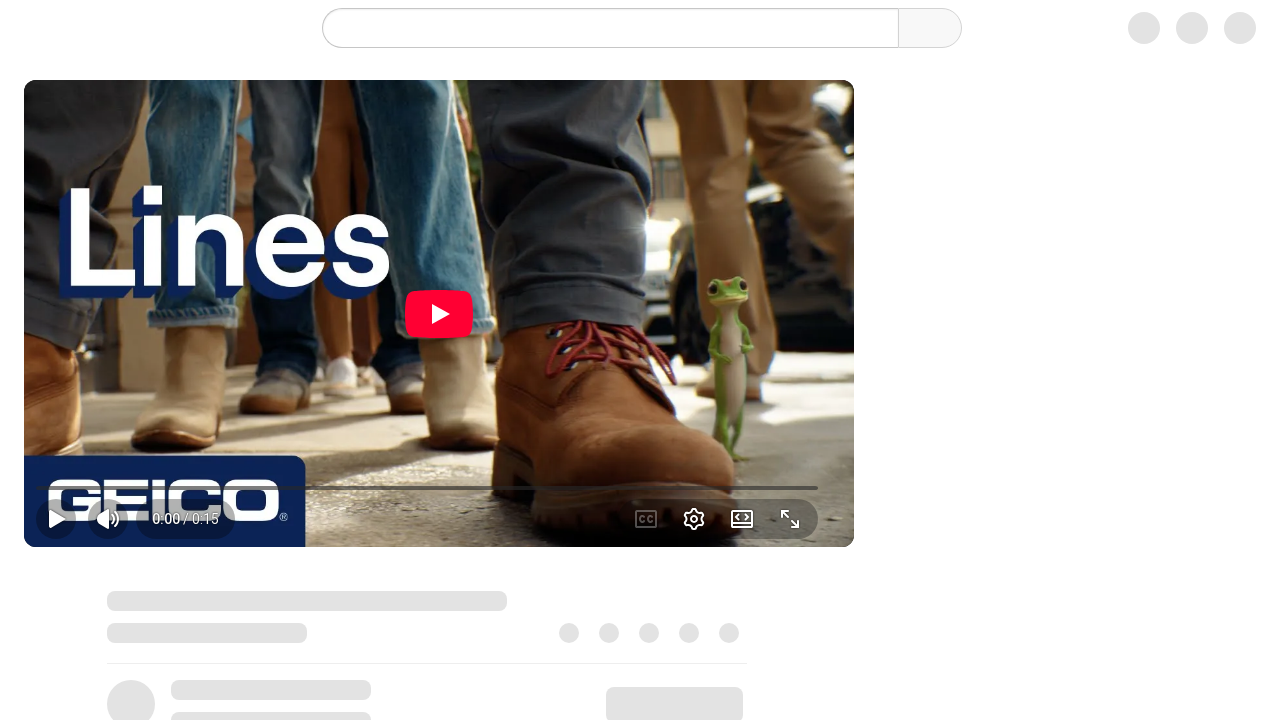

Clicked play button on video player thumbnail overlay at (431, 301) on #movie_player > div.ytp-cued-thumbnail-overlay > button
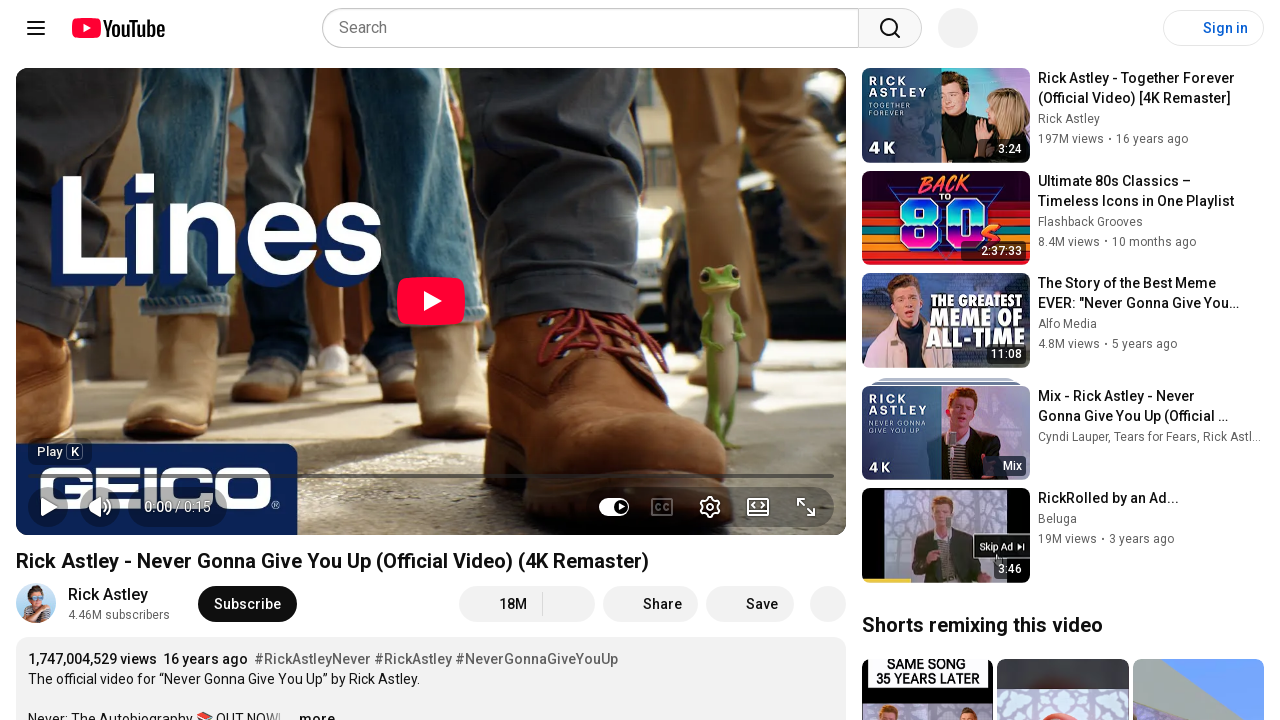

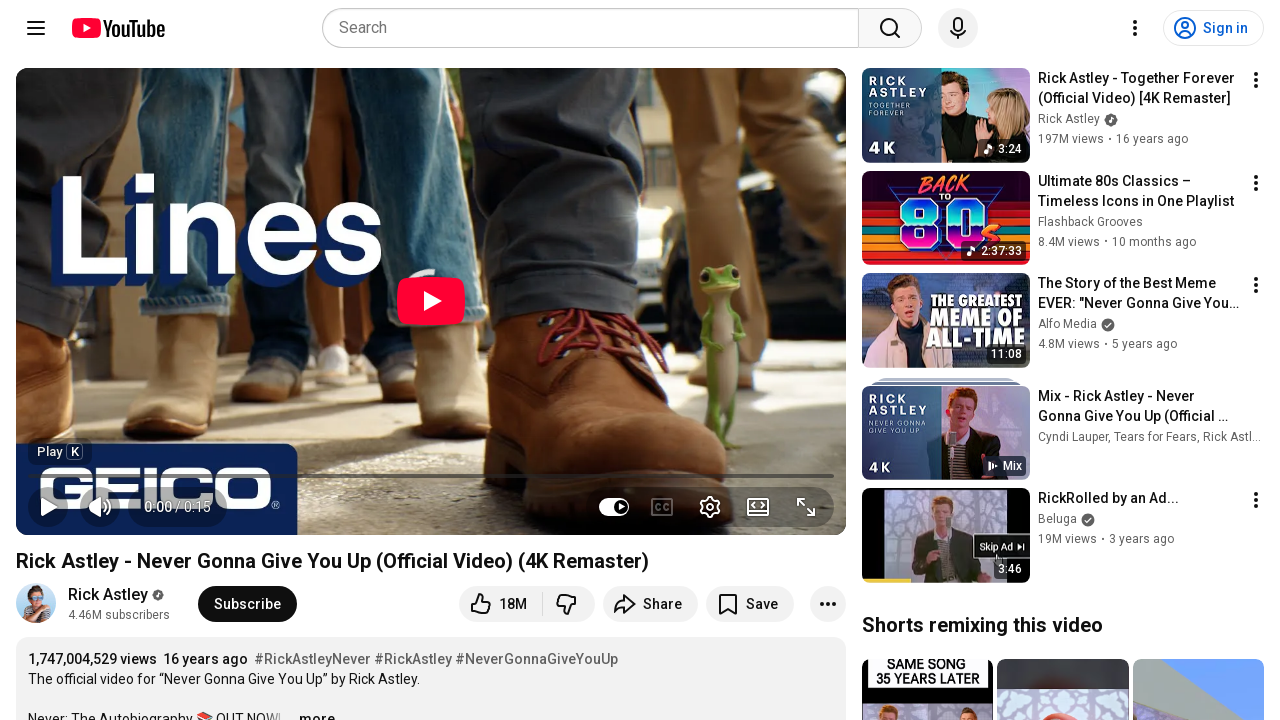